Tests form validation with negative day in date, expecting date error

Starting URL: https://elenarivero.github.io/ejercicio3/index.html

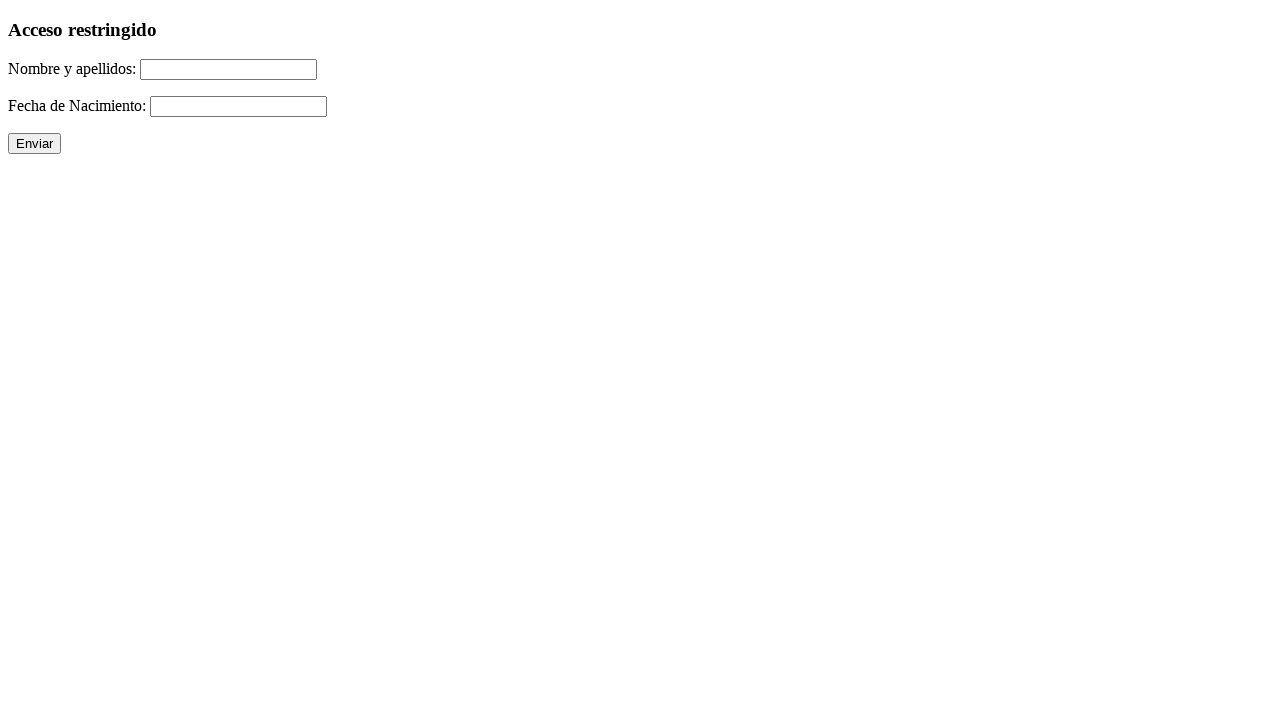

Filled name field with 'Jesus Garcia-Pereira' on #nomap
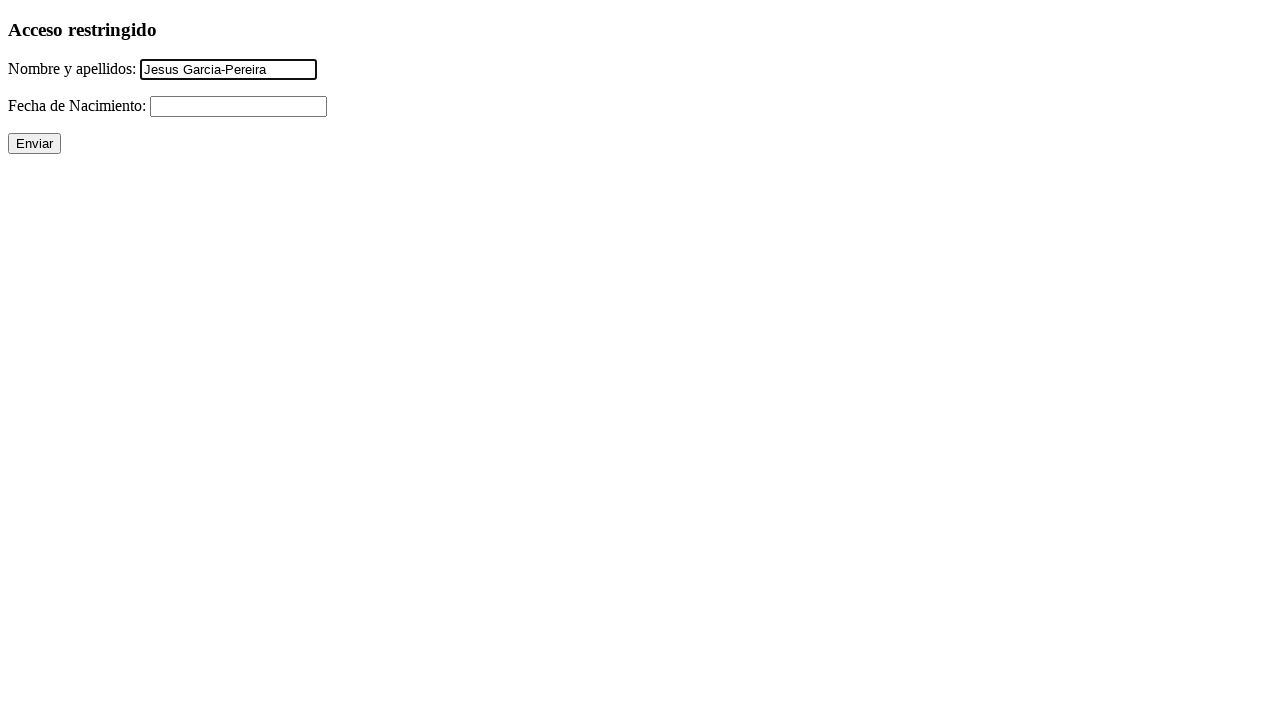

Filled date field with negative day '-2/07/1990' on #fecha
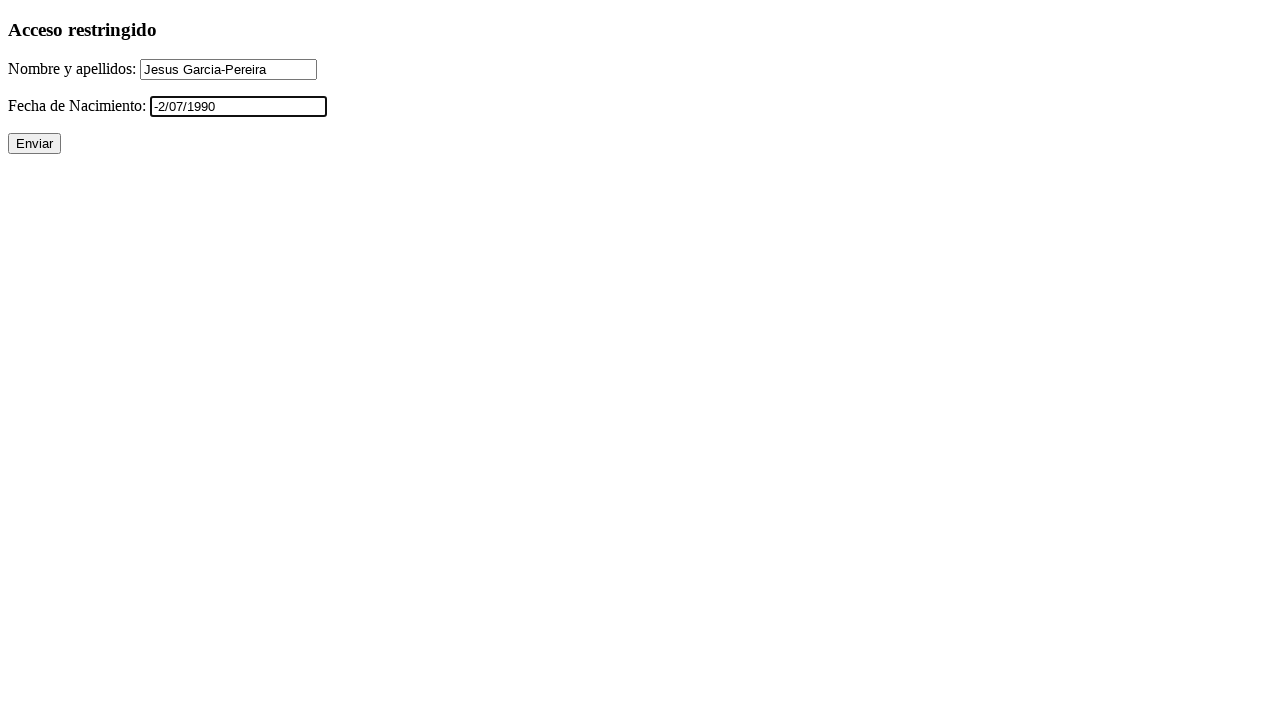

Clicked submit button to validate form at (34, 144) on input[value='Enviar']
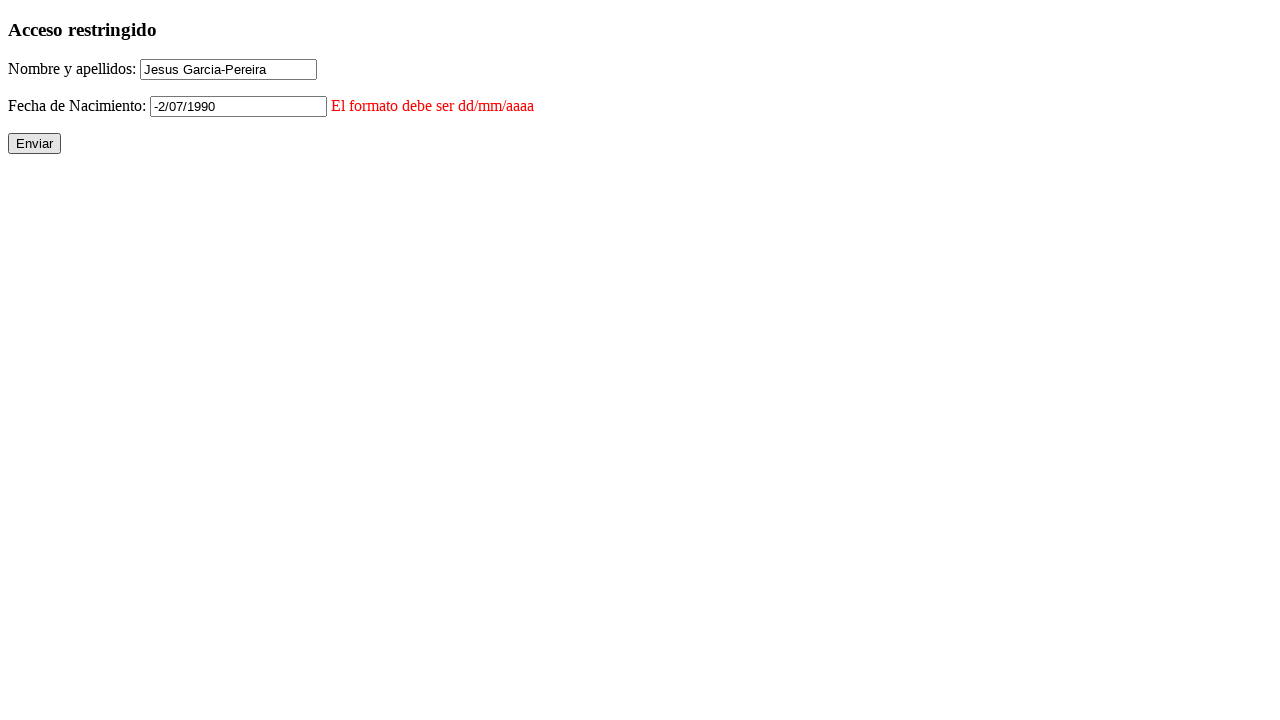

Date error message appeared as expected
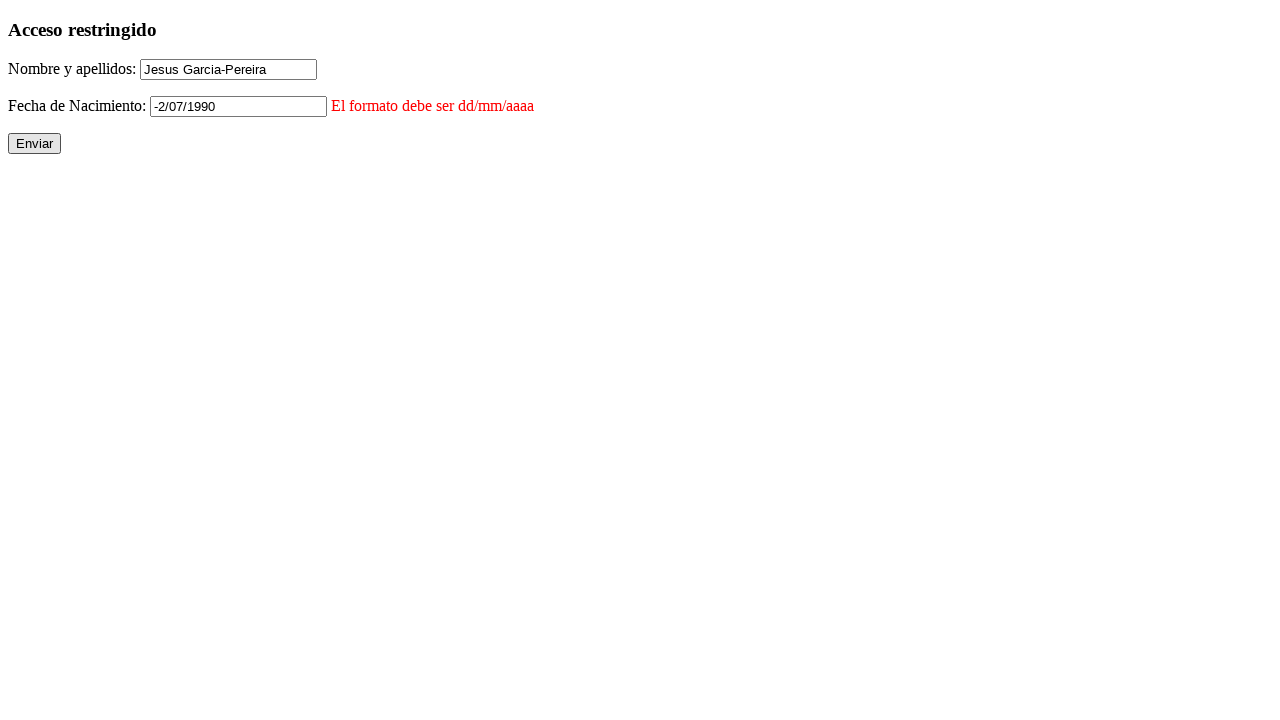

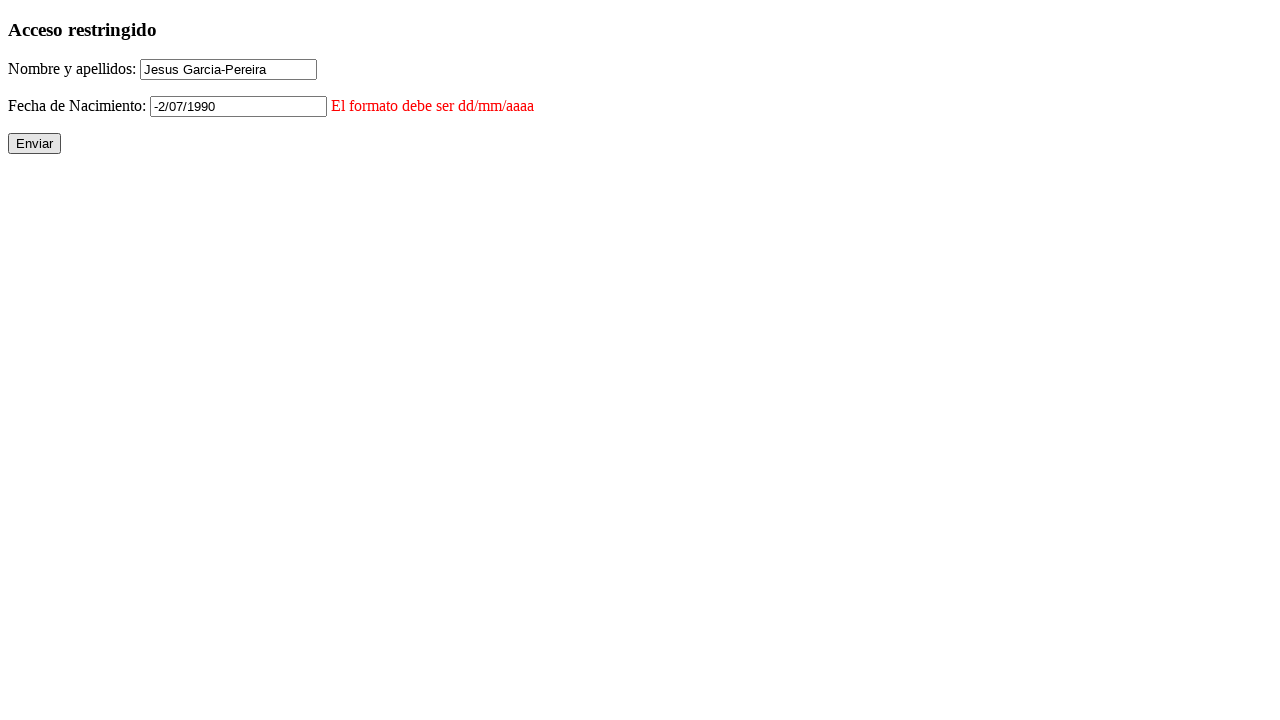